Tests clicking a checkbox element on a page using JavaScript execution, verifying basic checkbox interaction functionality.

Starting URL: http://the-internet.herokuapp.com/checkboxes

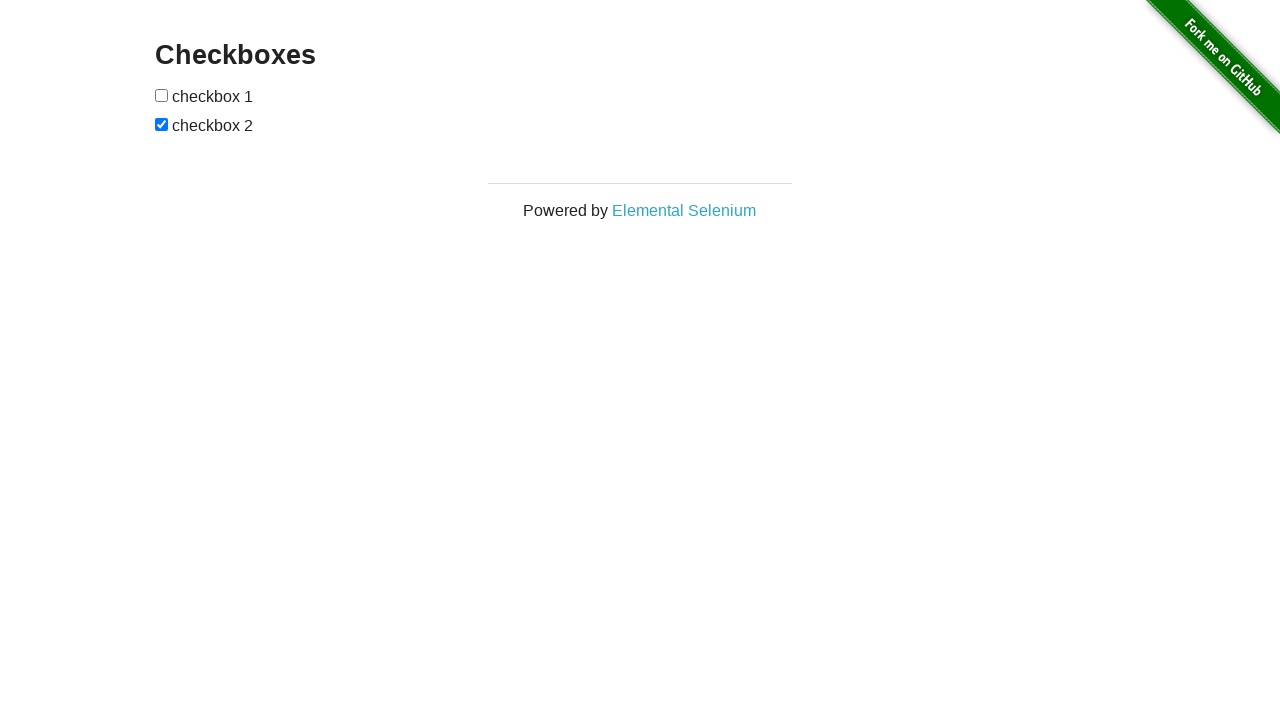

Waited for checkbox element to be present on the page
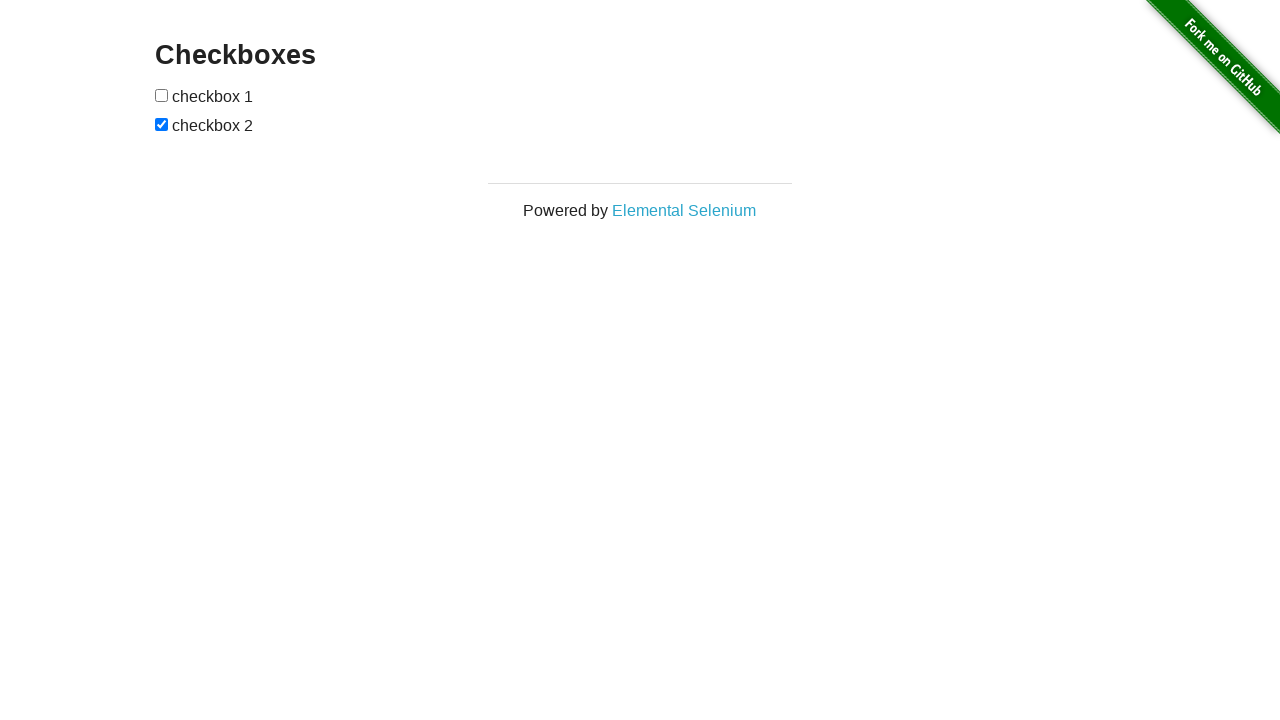

Clicked the checkbox element
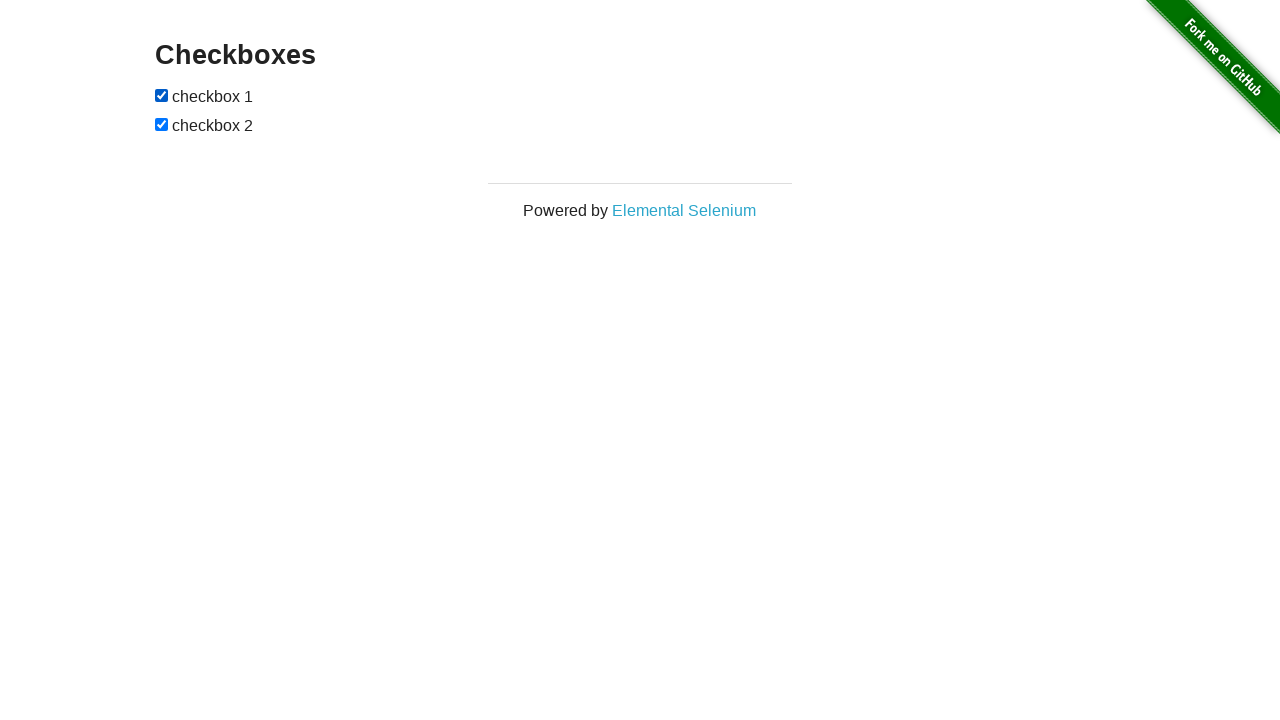

Waited 1 second to observe checkbox interaction result
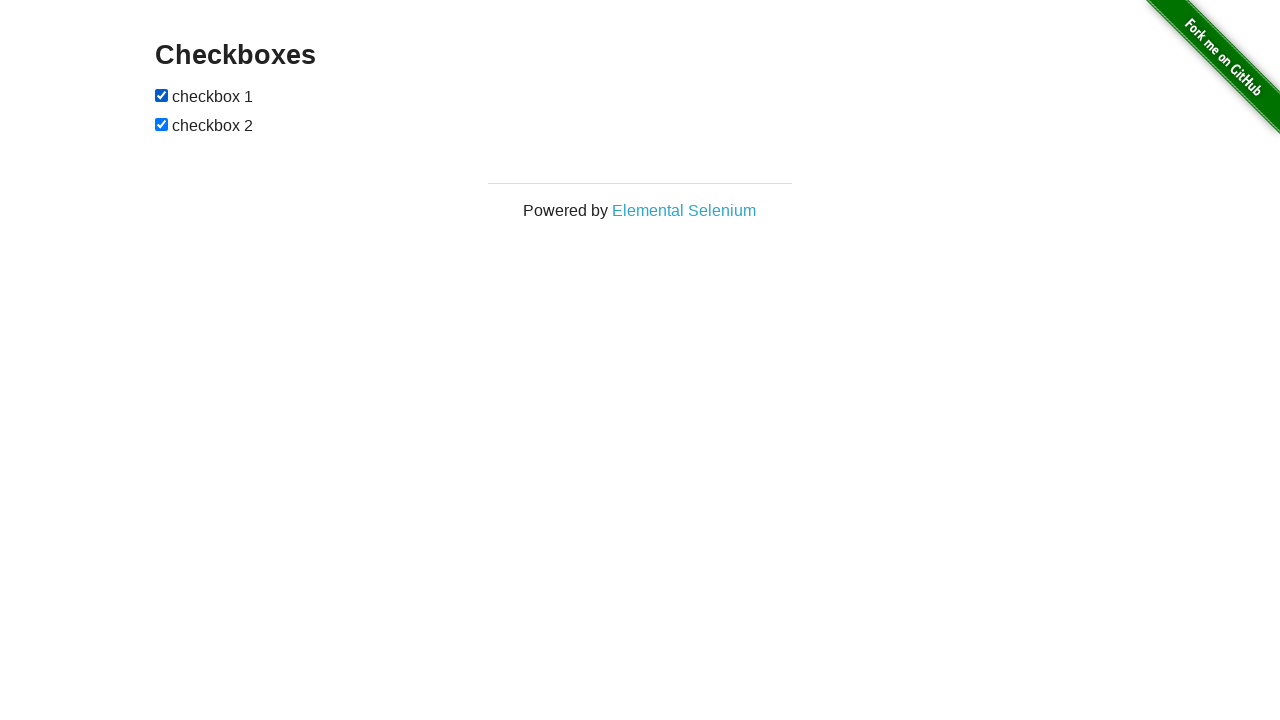

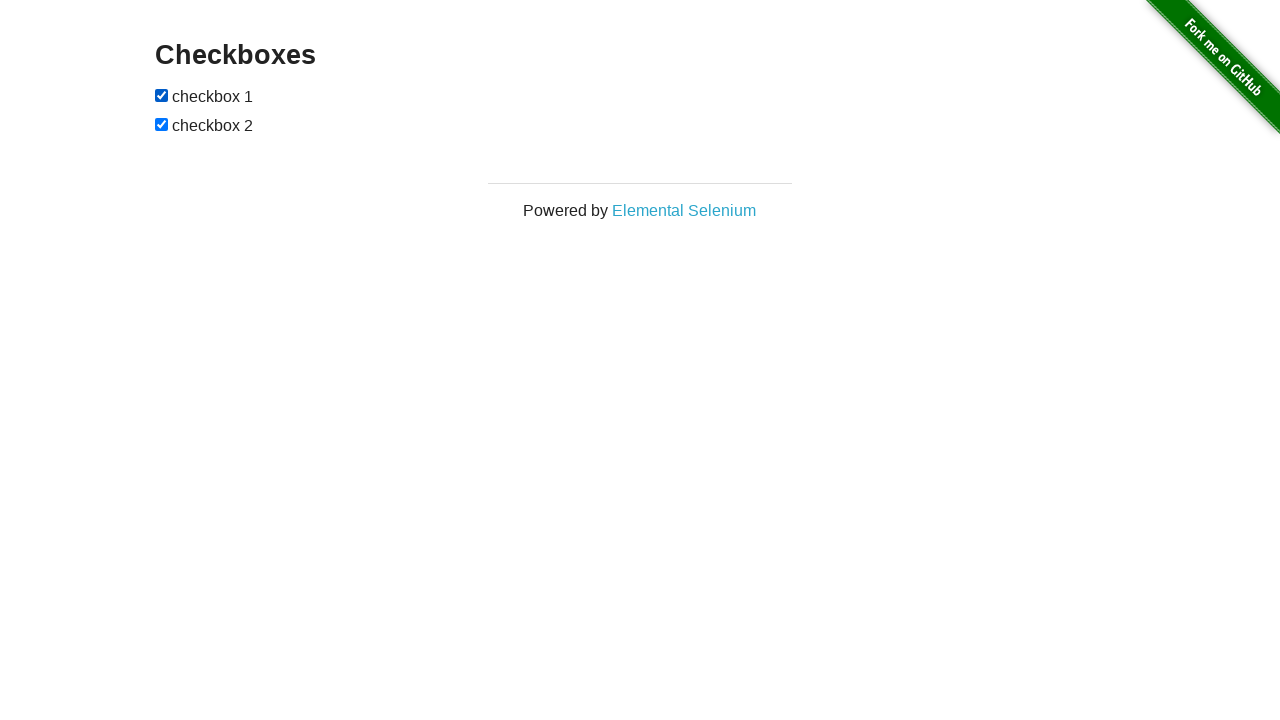